Tests dynamic loading functionality by clicking on Example 2 link, triggering the start button, and waiting for the dynamically loaded text to appear

Starting URL: https://the-internet.herokuapp.com/dynamic_loading

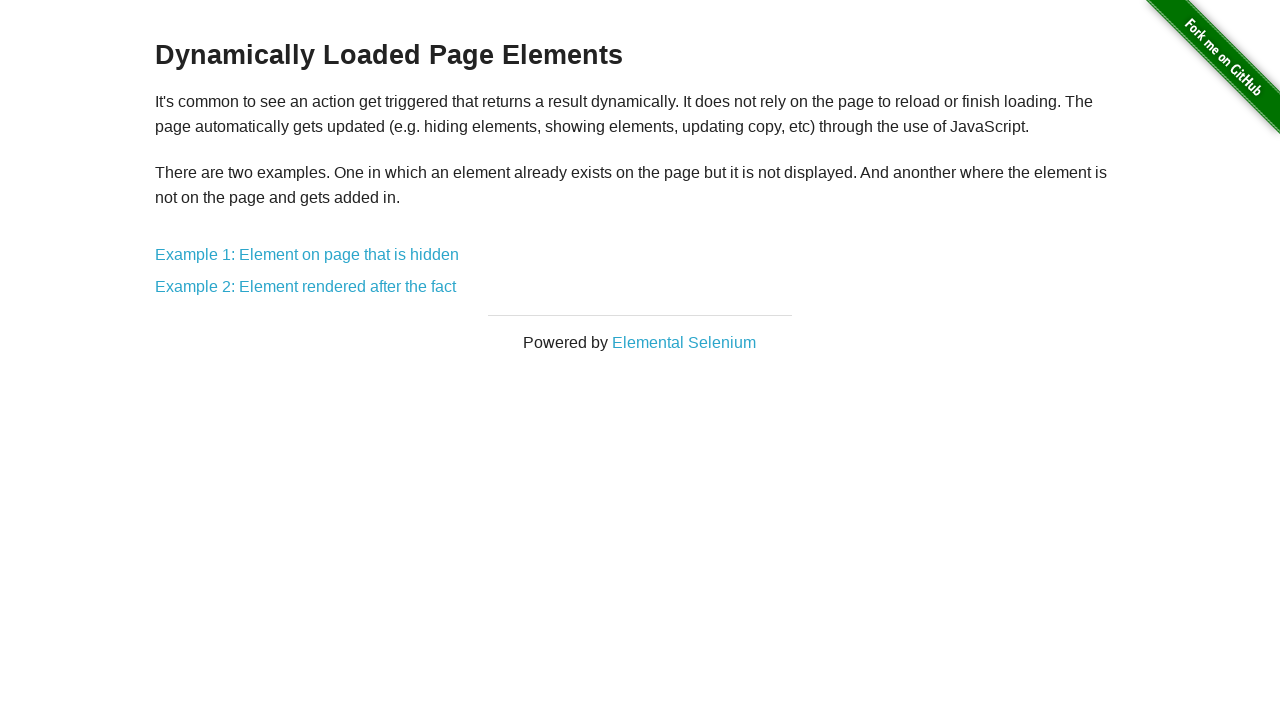

Clicked on Example 2 link at (306, 287) on a:has-text('Example 2:')
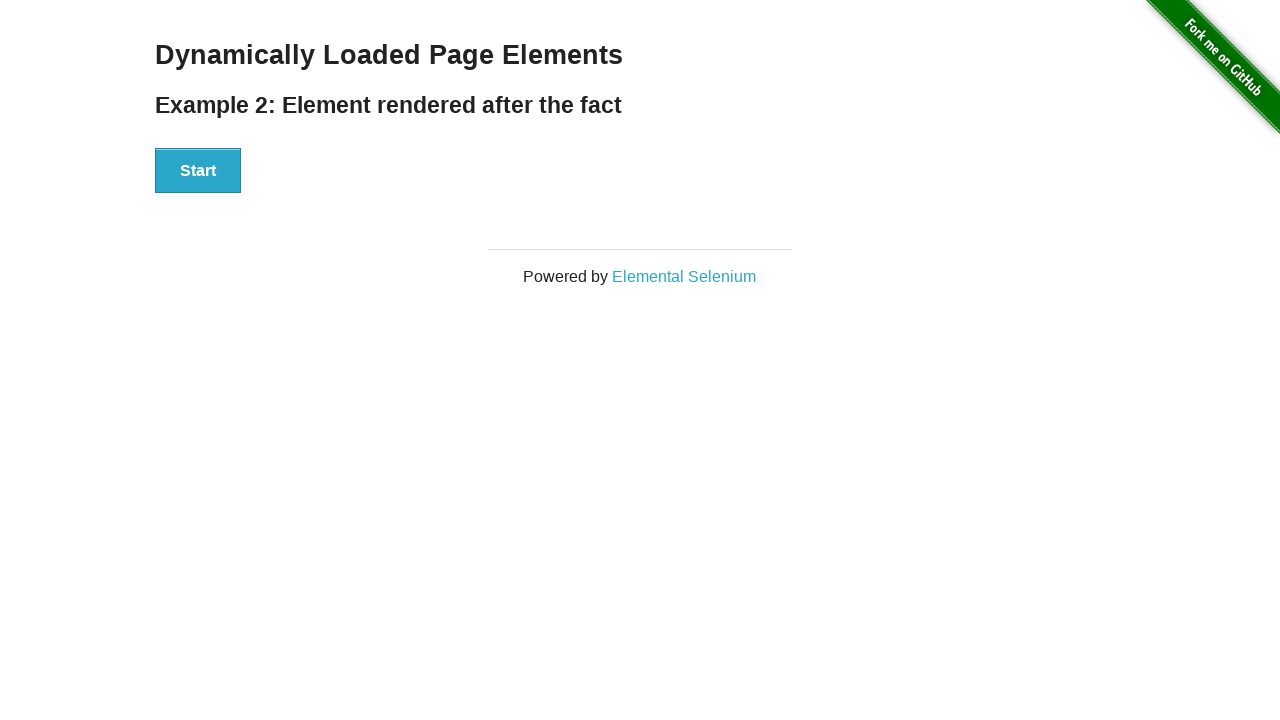

Clicked the start button to trigger dynamic loading at (198, 171) on xpath=//div[@id='start']/button
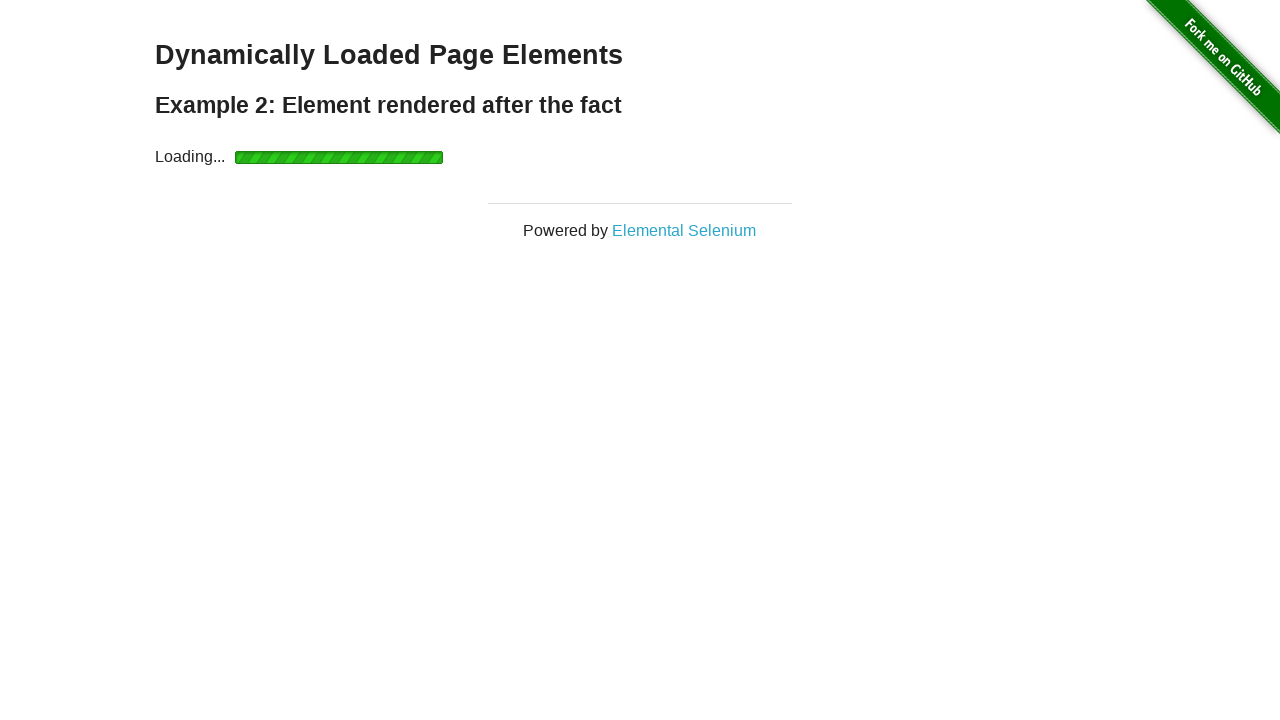

Waited for dynamically loaded text to appear in finish section
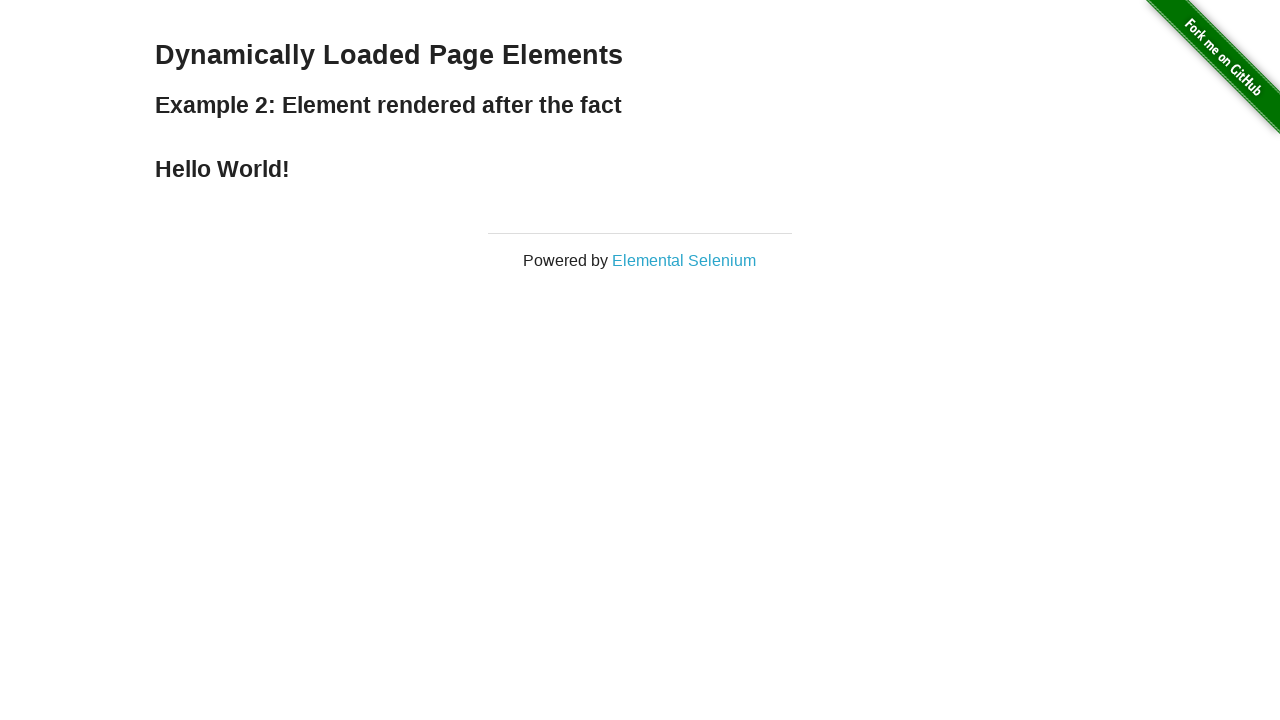

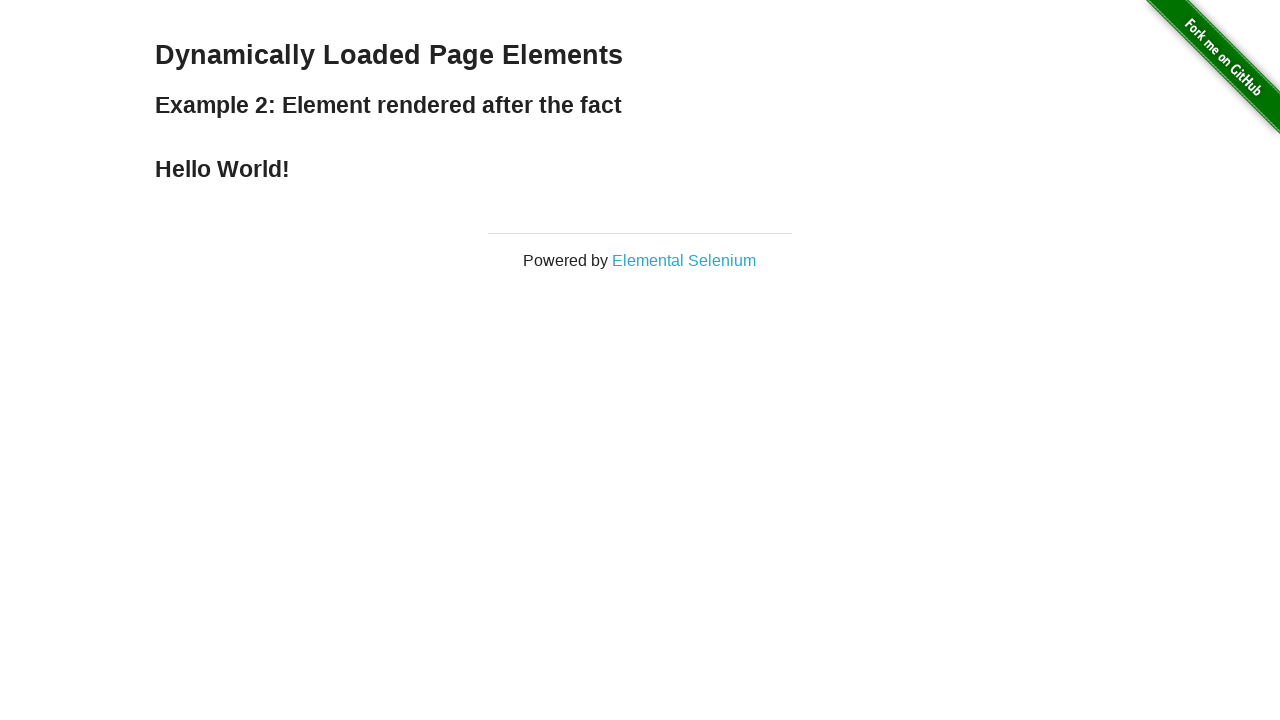